Tests dynamic loading functionality by clicking Start button and waiting for the finish element to appear with extended timeout

Starting URL: https://automationfc.github.io/dynamic-loading/

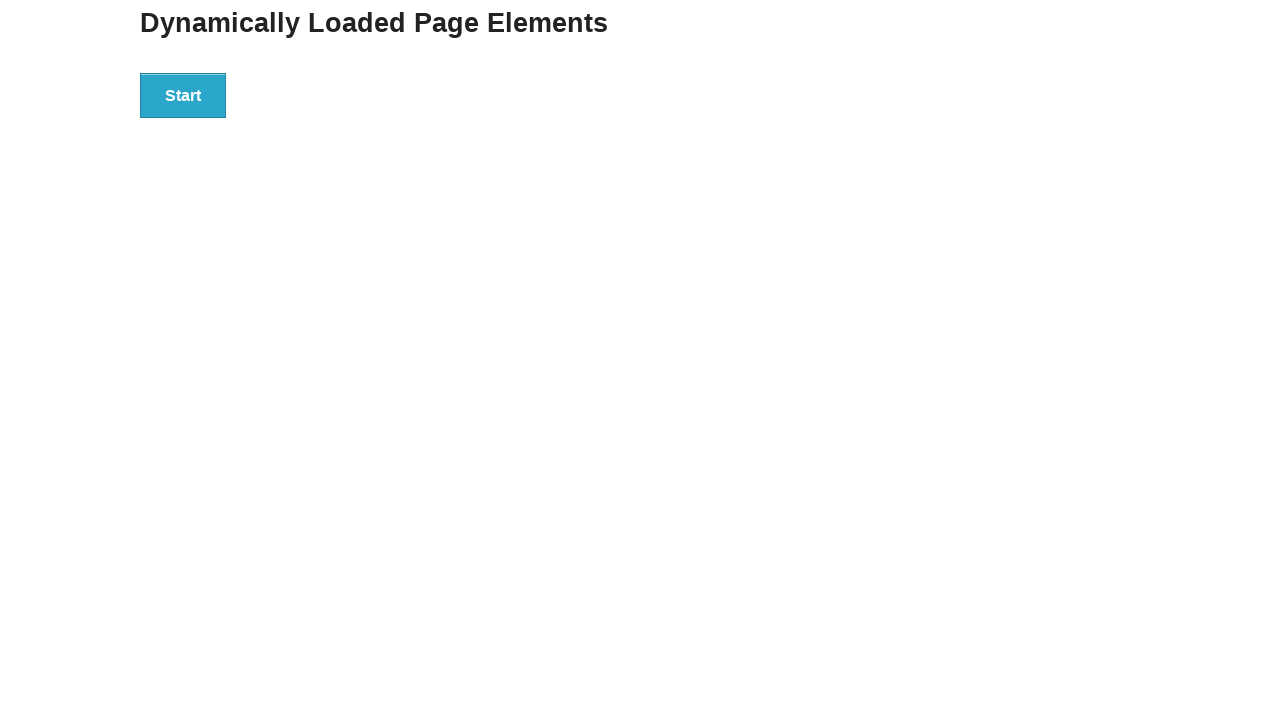

Clicked Start button at (183, 95) on xpath=//button[text()='Start']
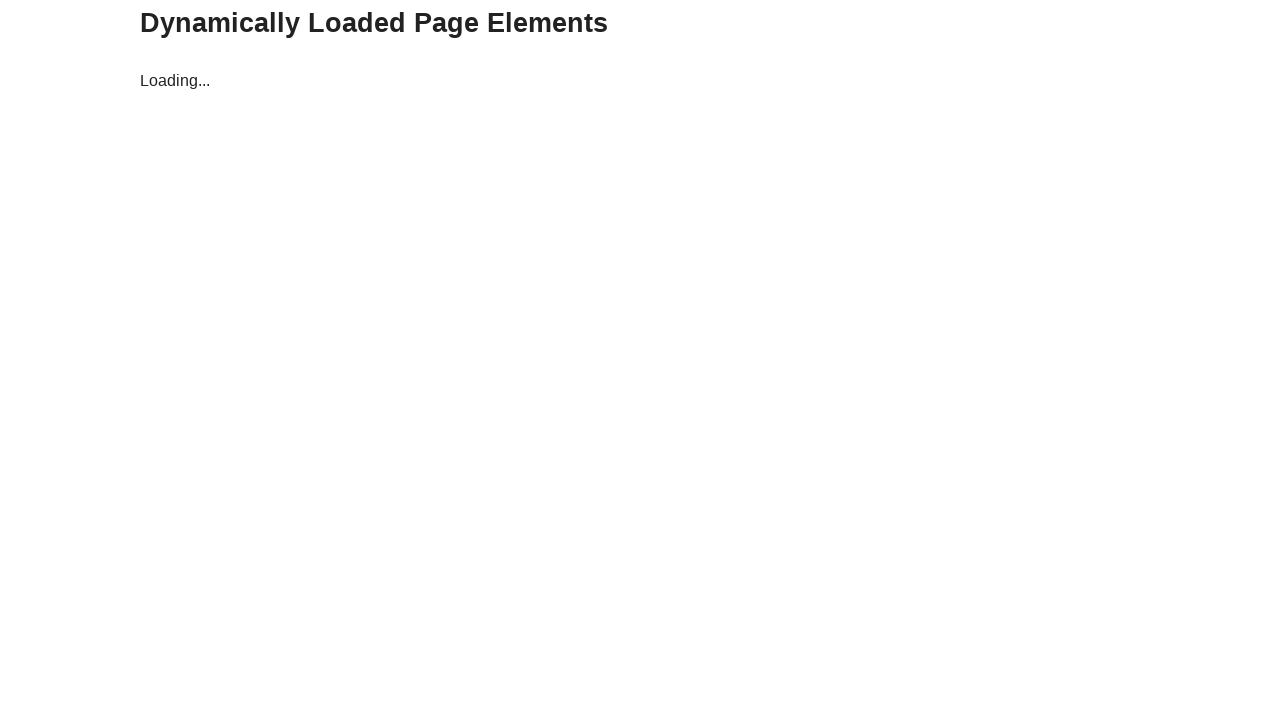

Finish element appeared after dynamic loading (50s timeout)
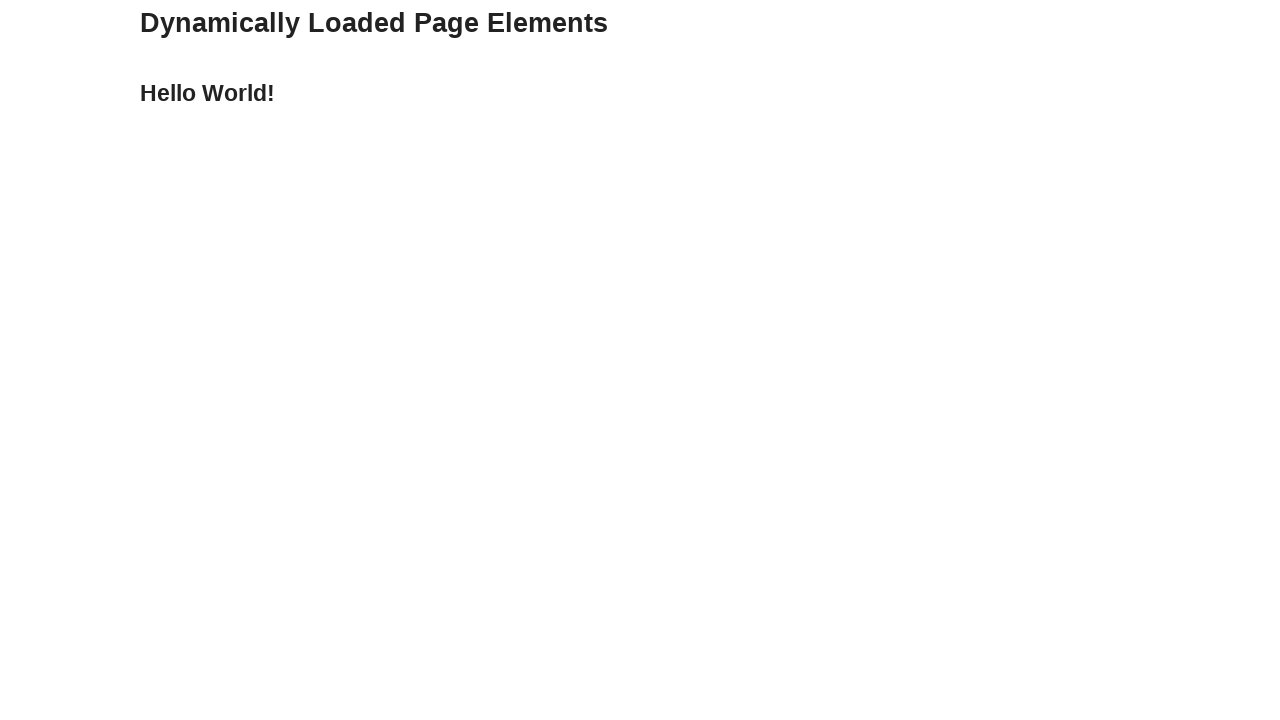

Verified finish element contains 'Hello World!' text
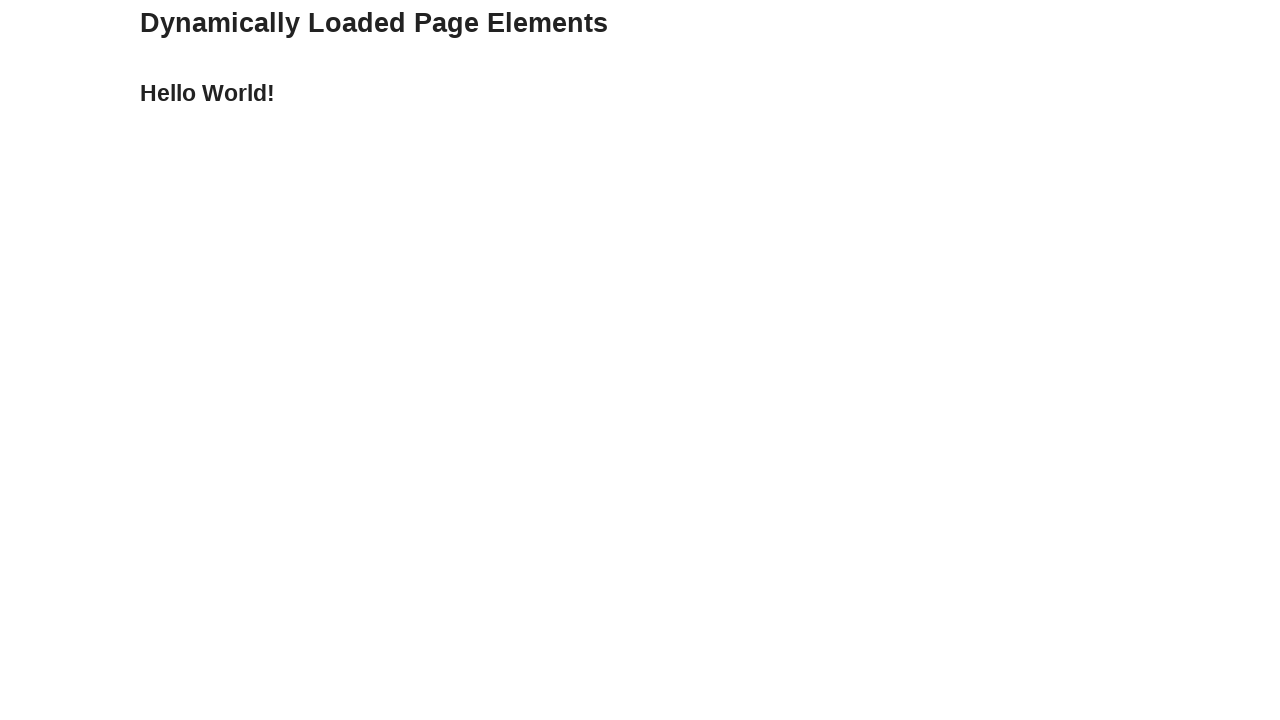

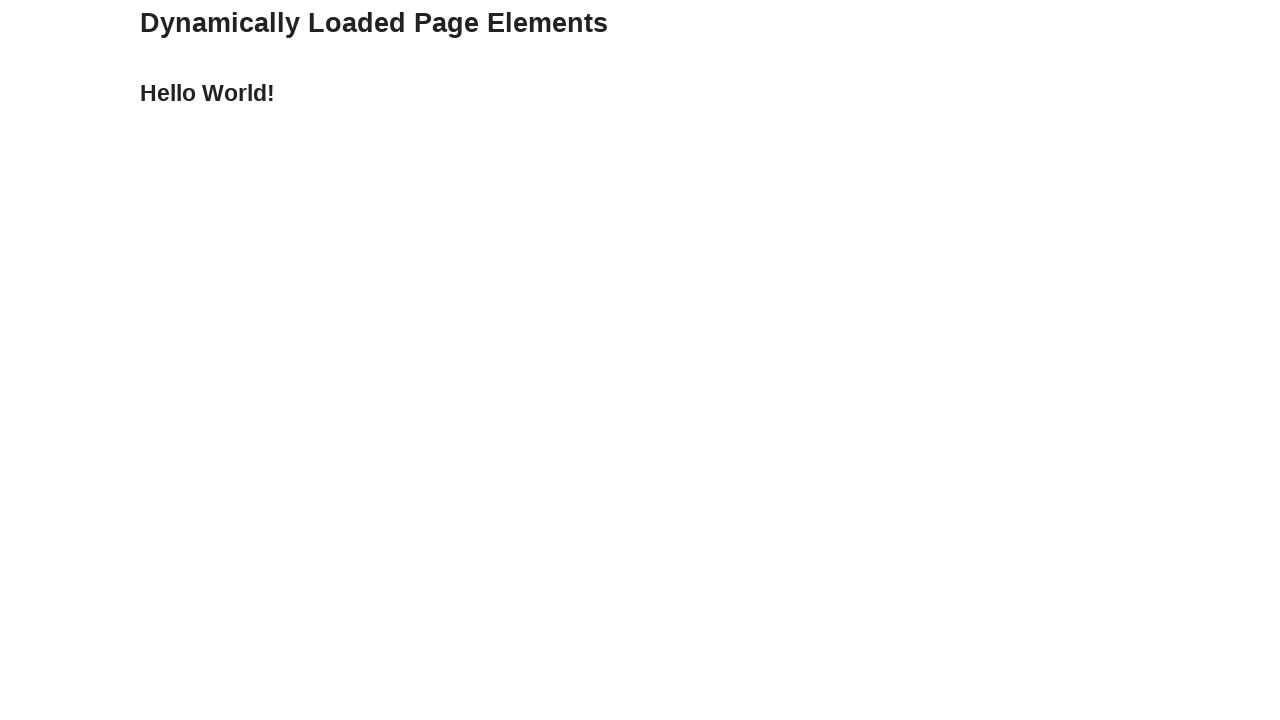